Tests handling of a confirm alert on a test page by clicking the confirm button and dismissing the dialog.

Starting URL: https://testpages.herokuapp.com/styled/alerts/alert-test.html

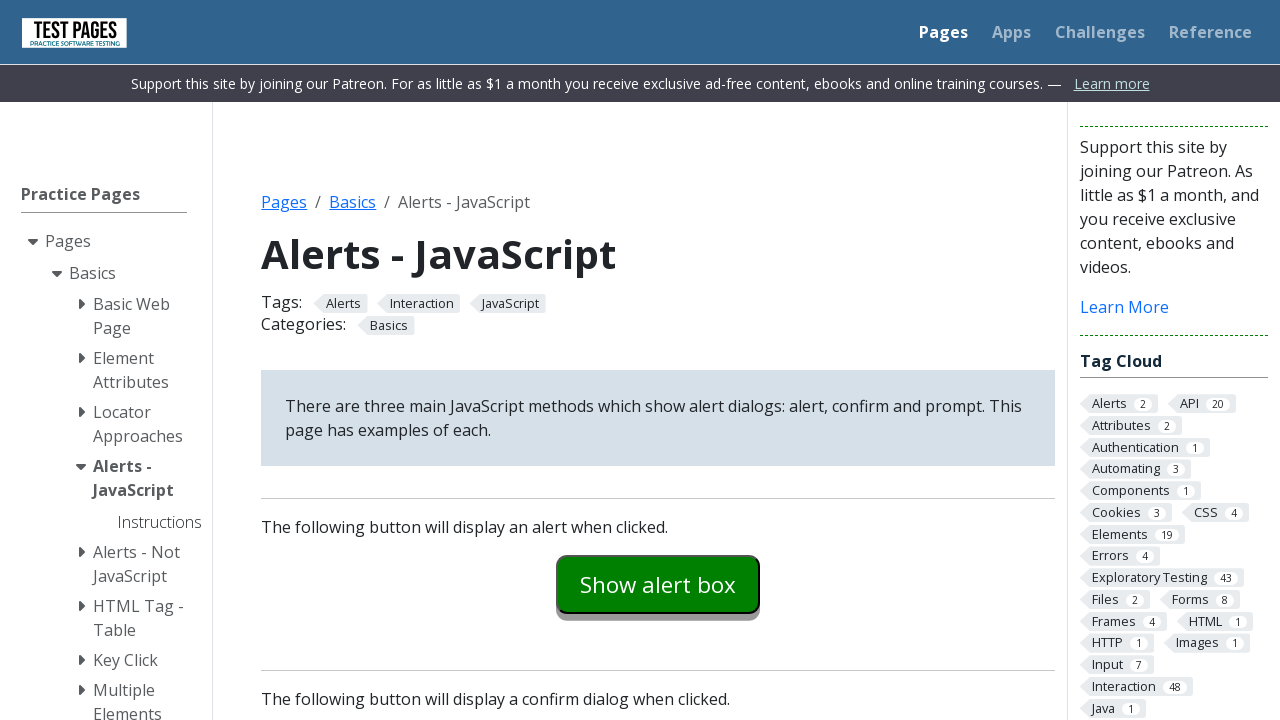

Set up dialog handler for confirm alerts
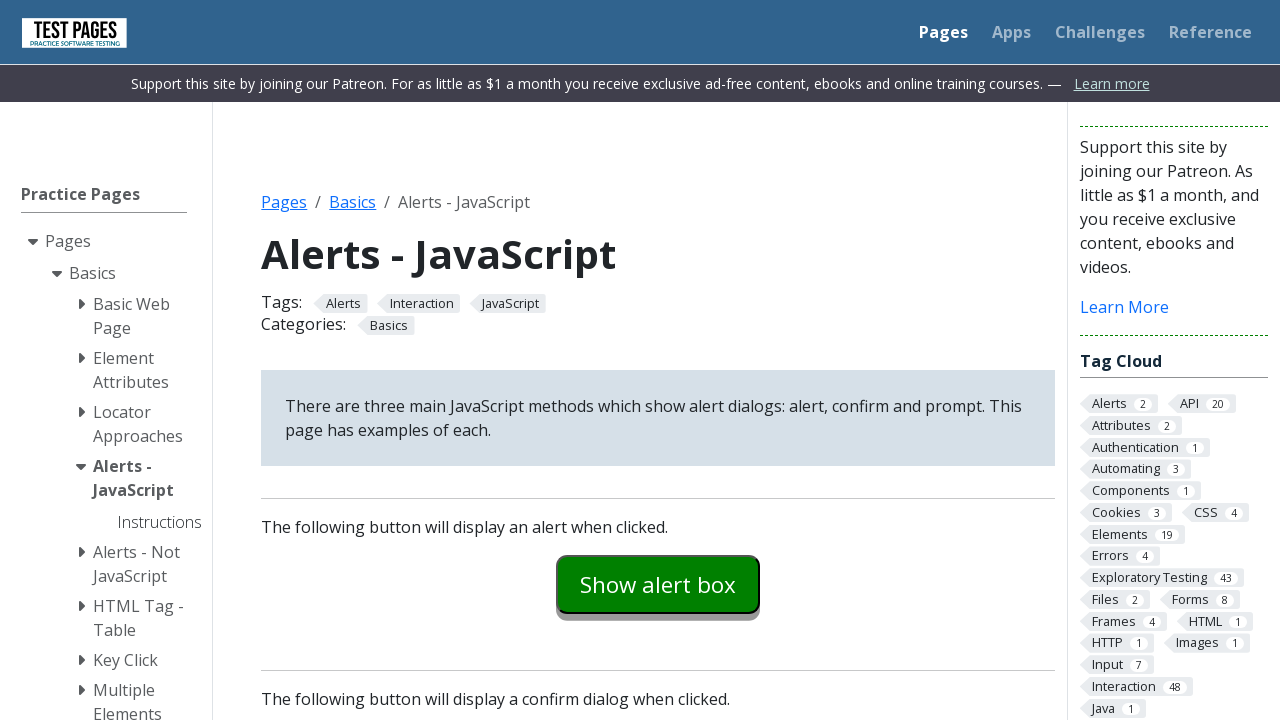

Clicked confirm alert button at (658, 360) on [id="confirmexample"]
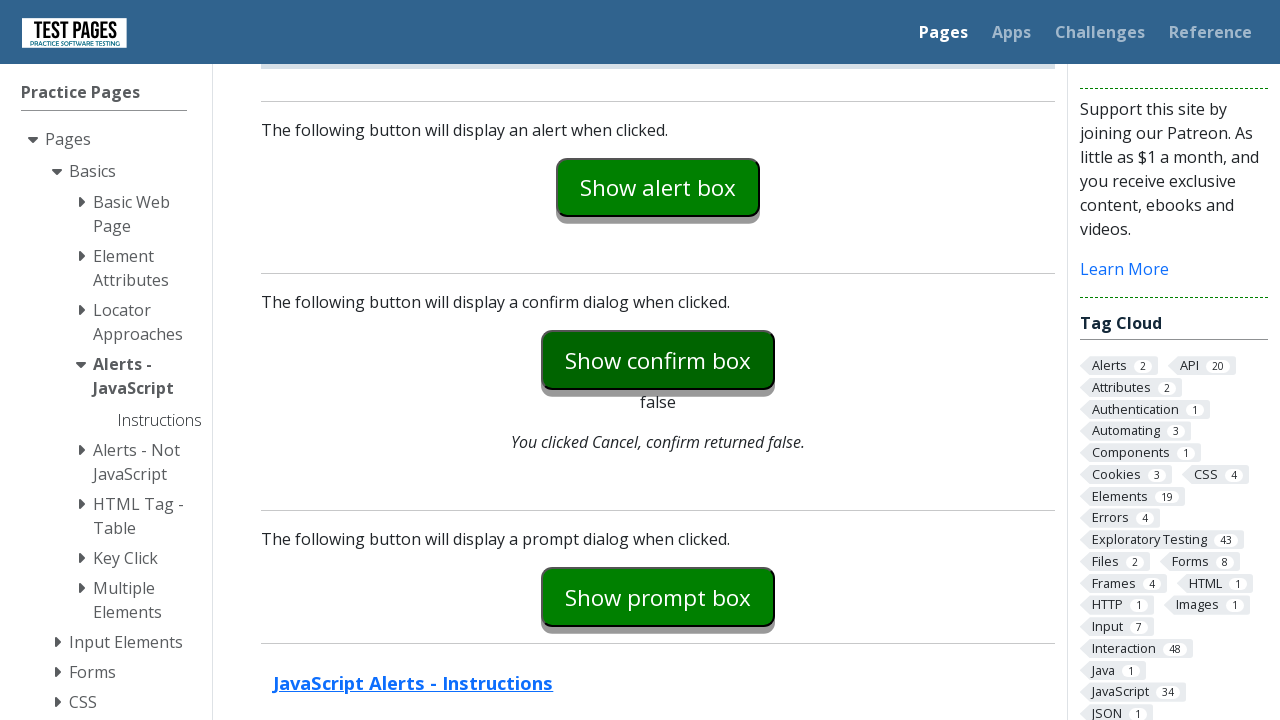

Confirm alert result displayed
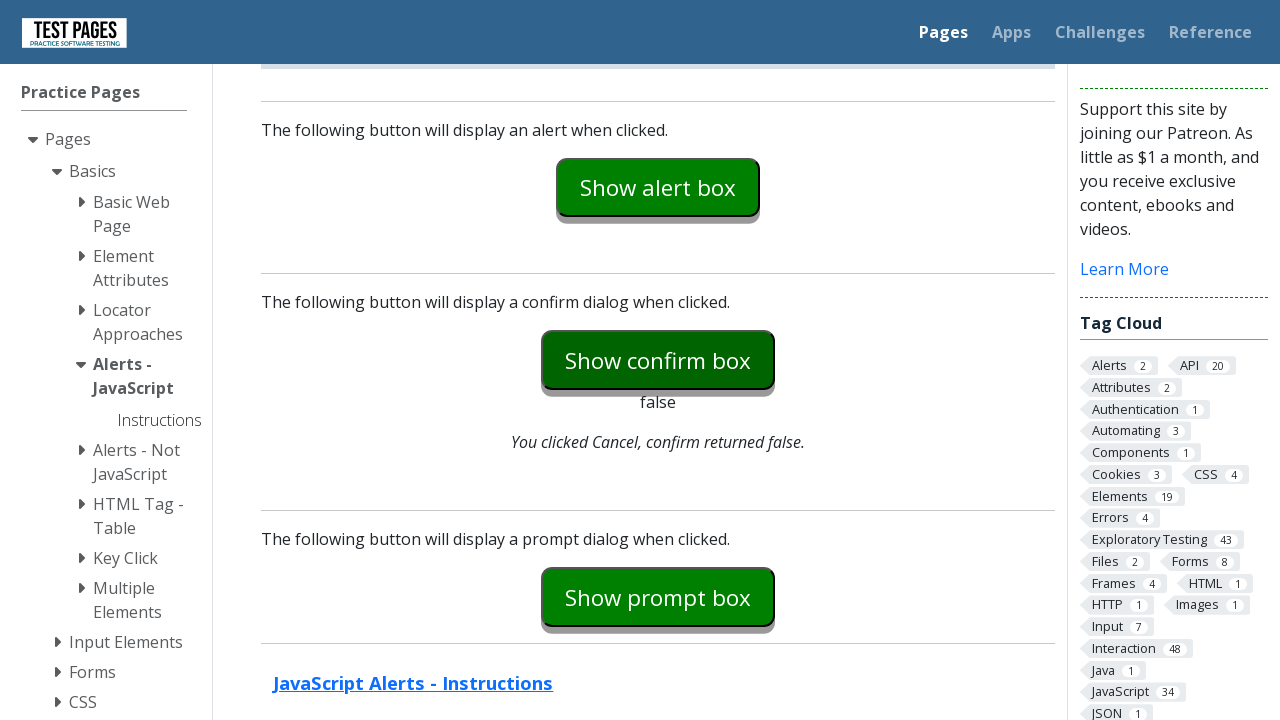

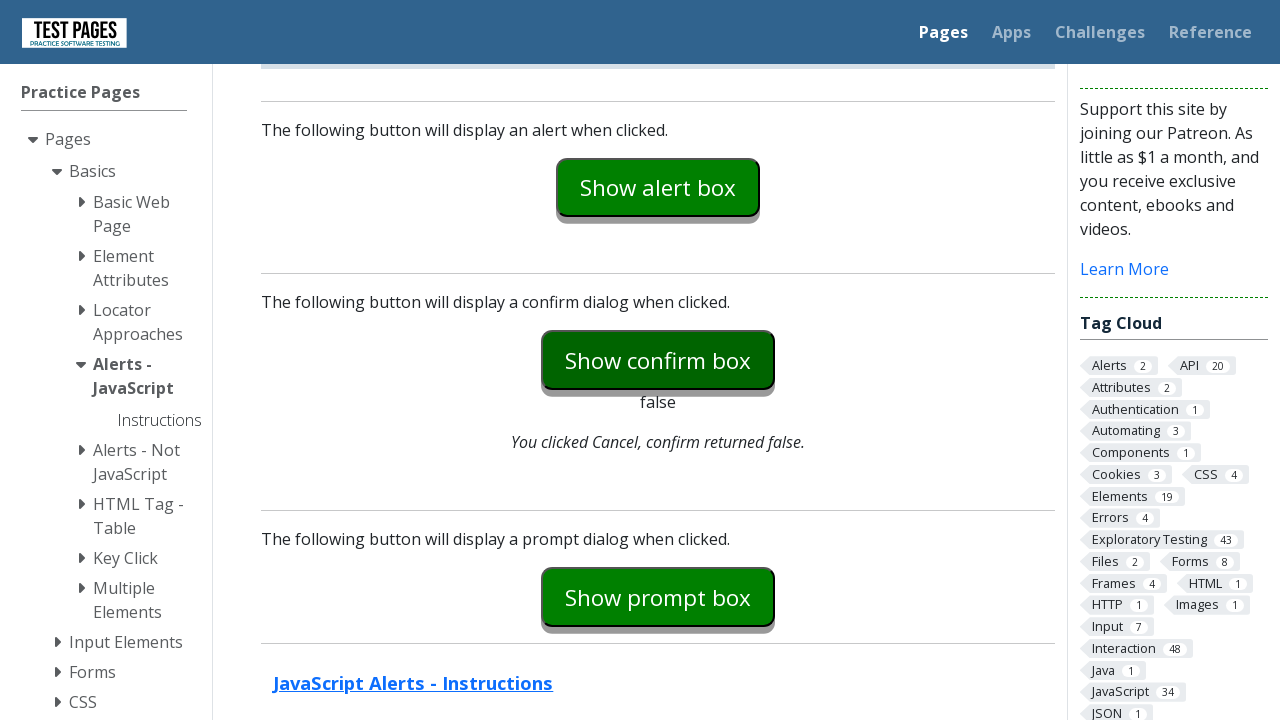